Tests different types of button clicks (regular click, right click, and double click) using Actions class

Starting URL: https://demoqa.com/buttons

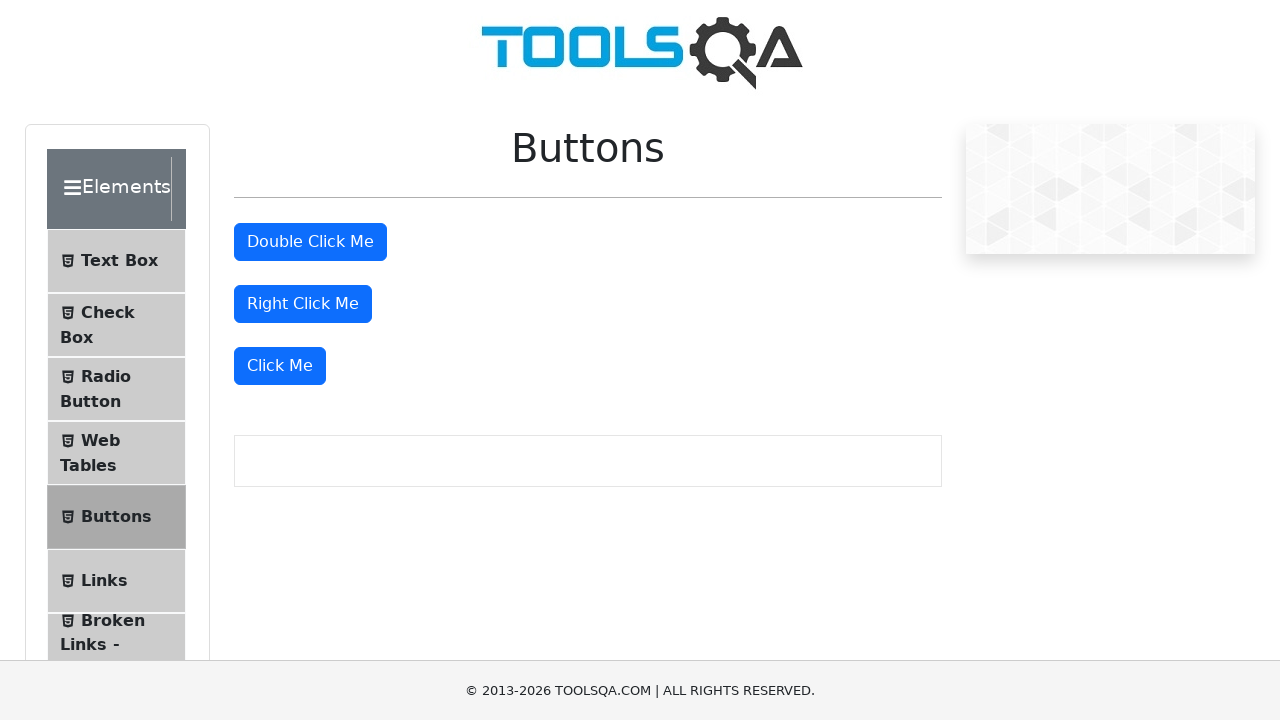

Performed regular click on 'Click Me' button at (280, 366) on xpath=//button[starts-with(text(),'Click Me')]
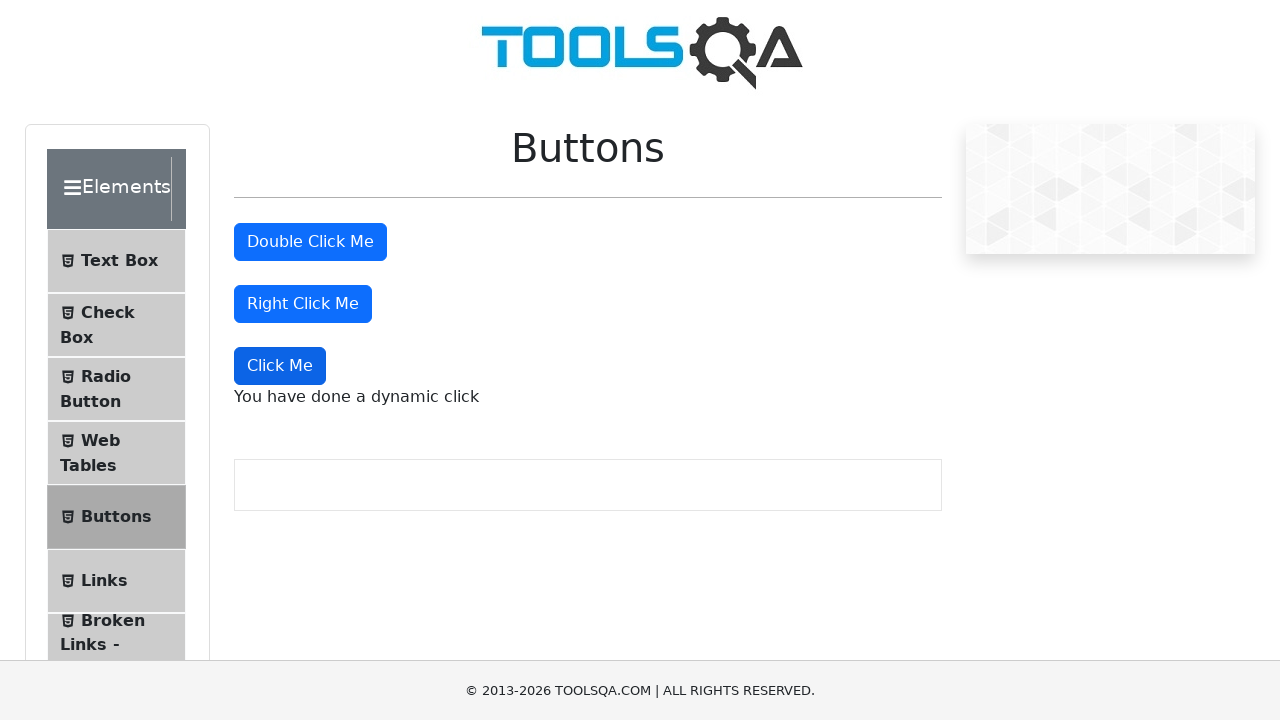

Performed right click on right click button at (303, 304) on #rightClickBtn
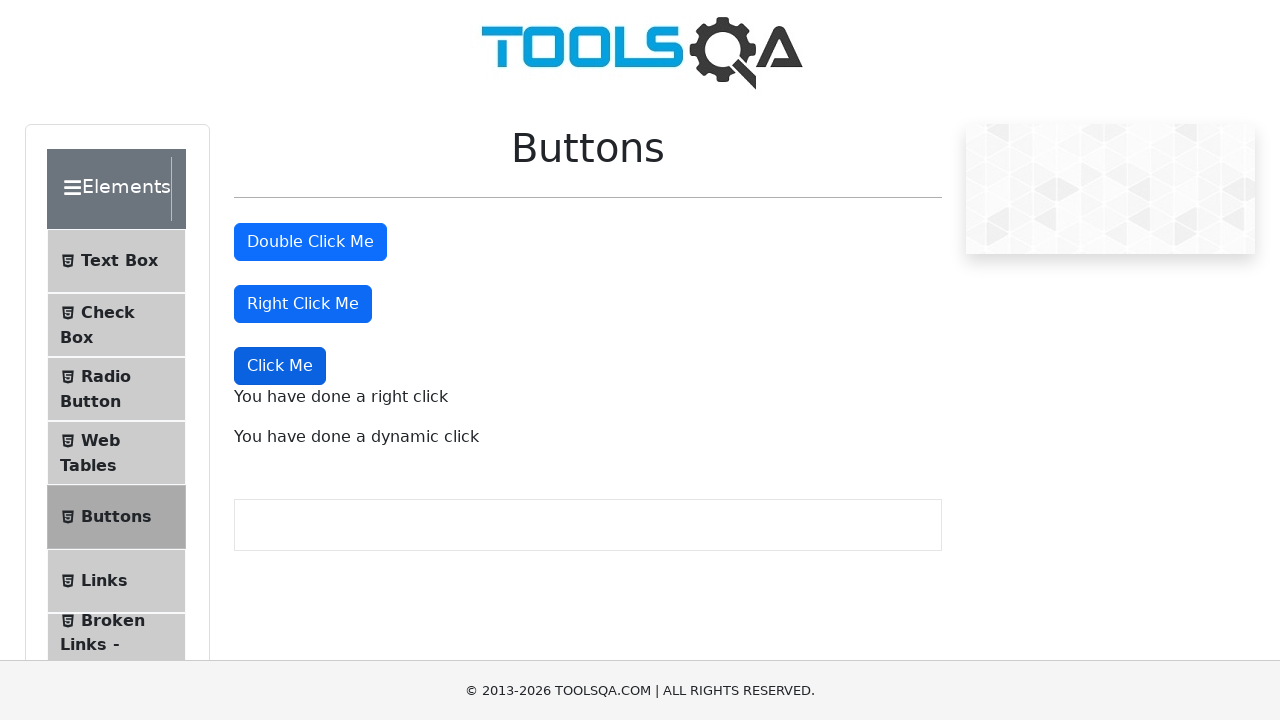

Performed double click on double click button at (310, 242) on #doubleClickBtn
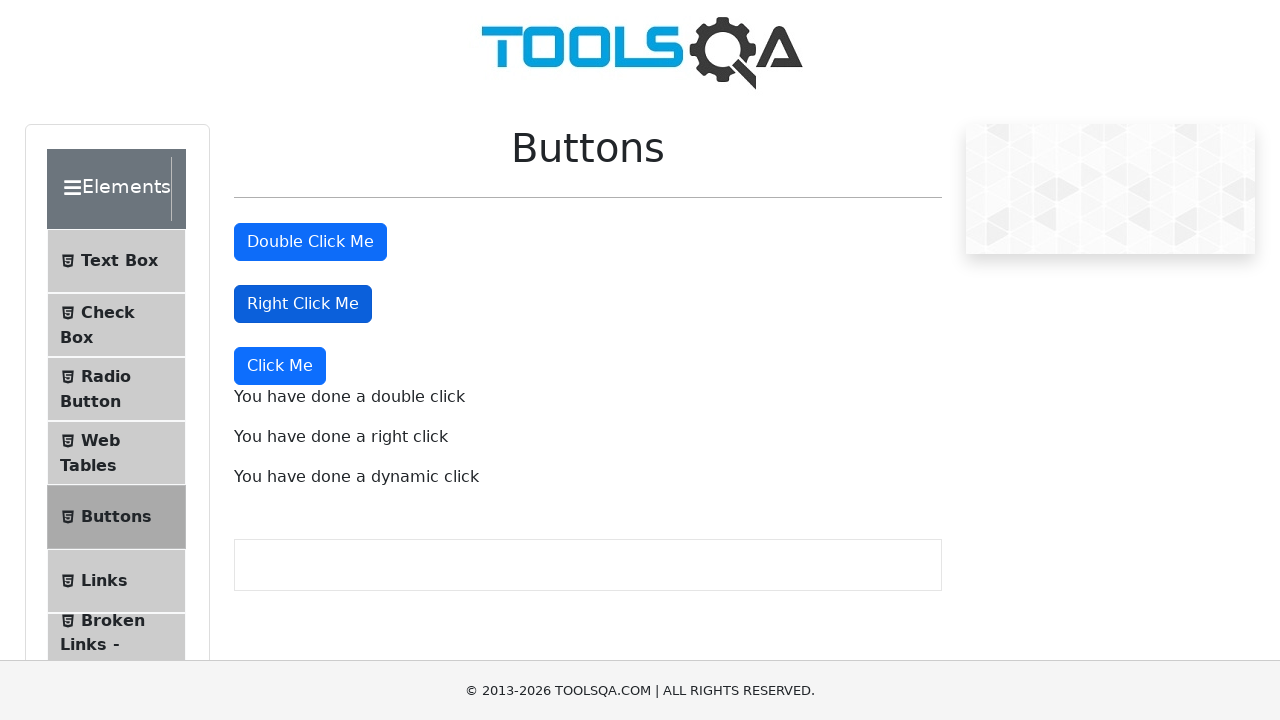

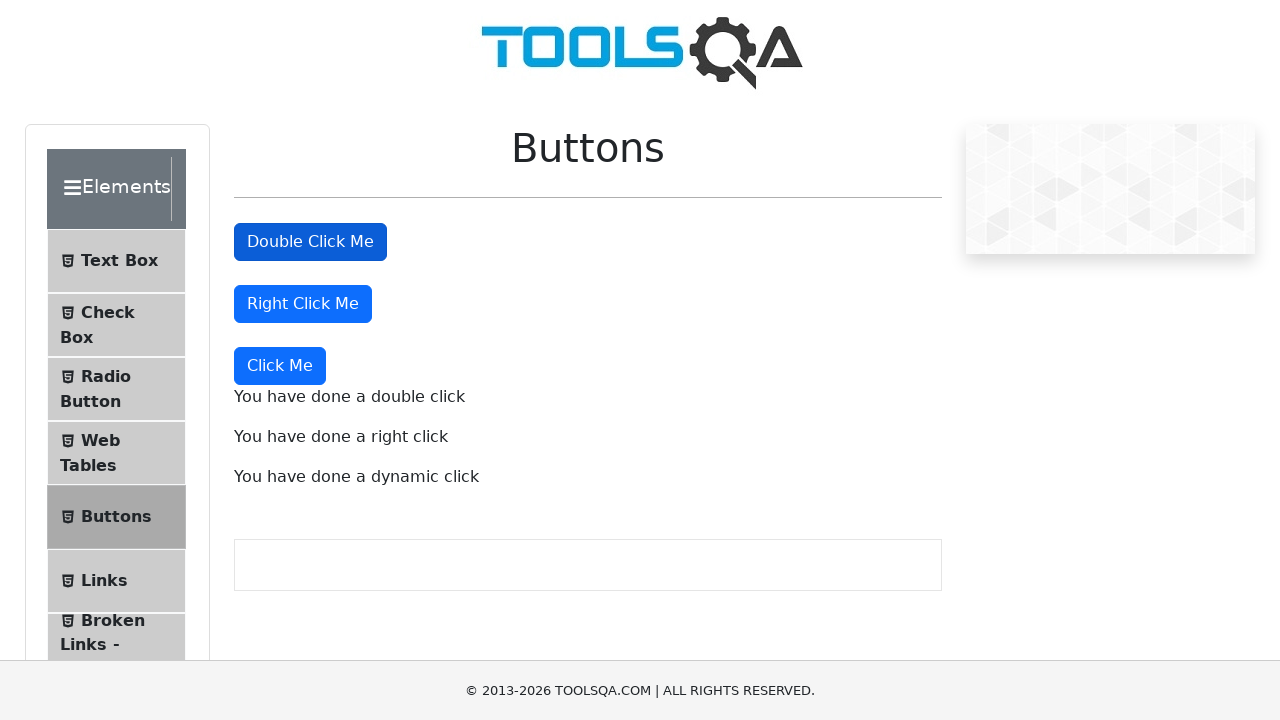